Tests opening a new browser tab, navigating to a different URL in that tab, and verifying the URL, title, and number of open tabs

Starting URL: https://the-internet.herokuapp.com/windows

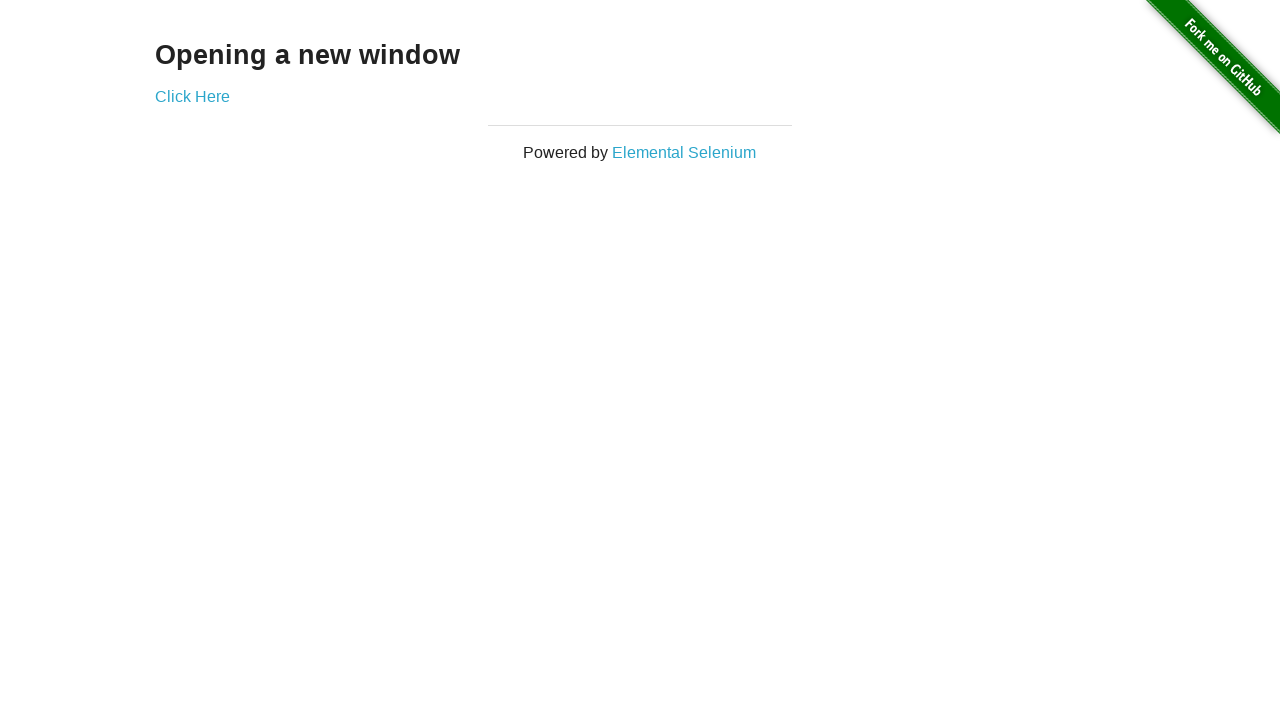

Verified initial URL contains /windows
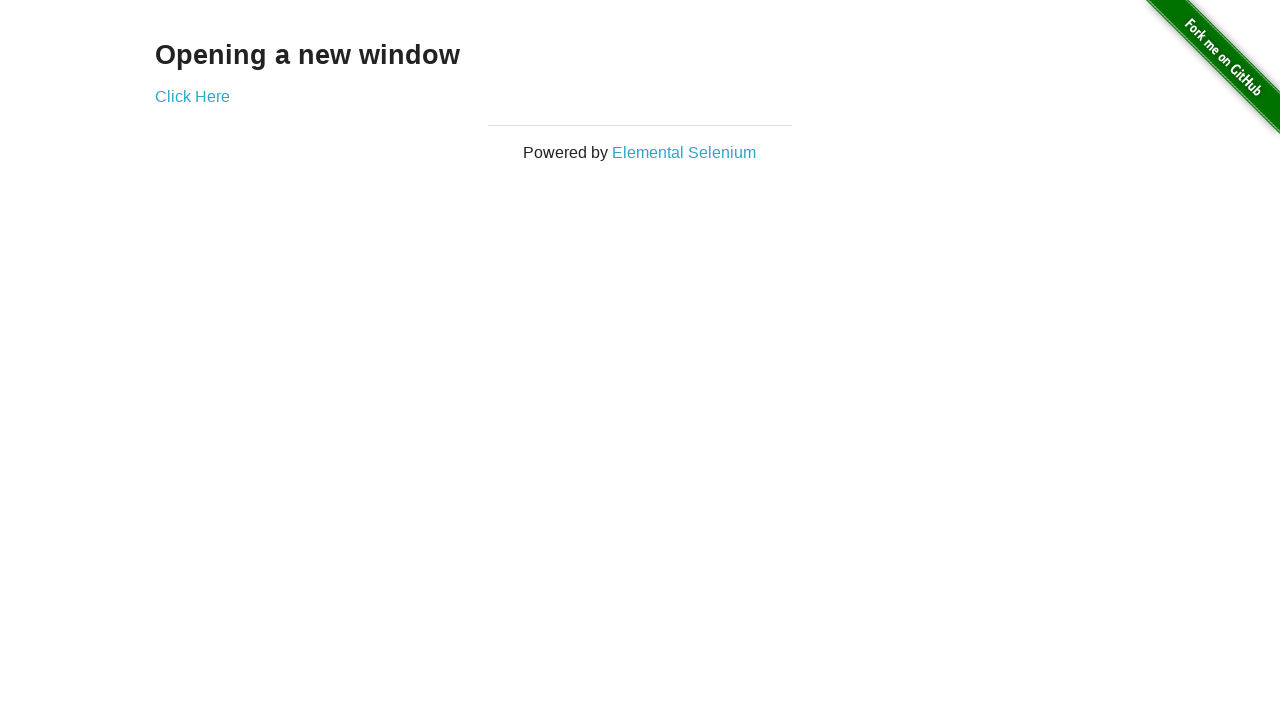

Verified initial page title is 'The Internet'
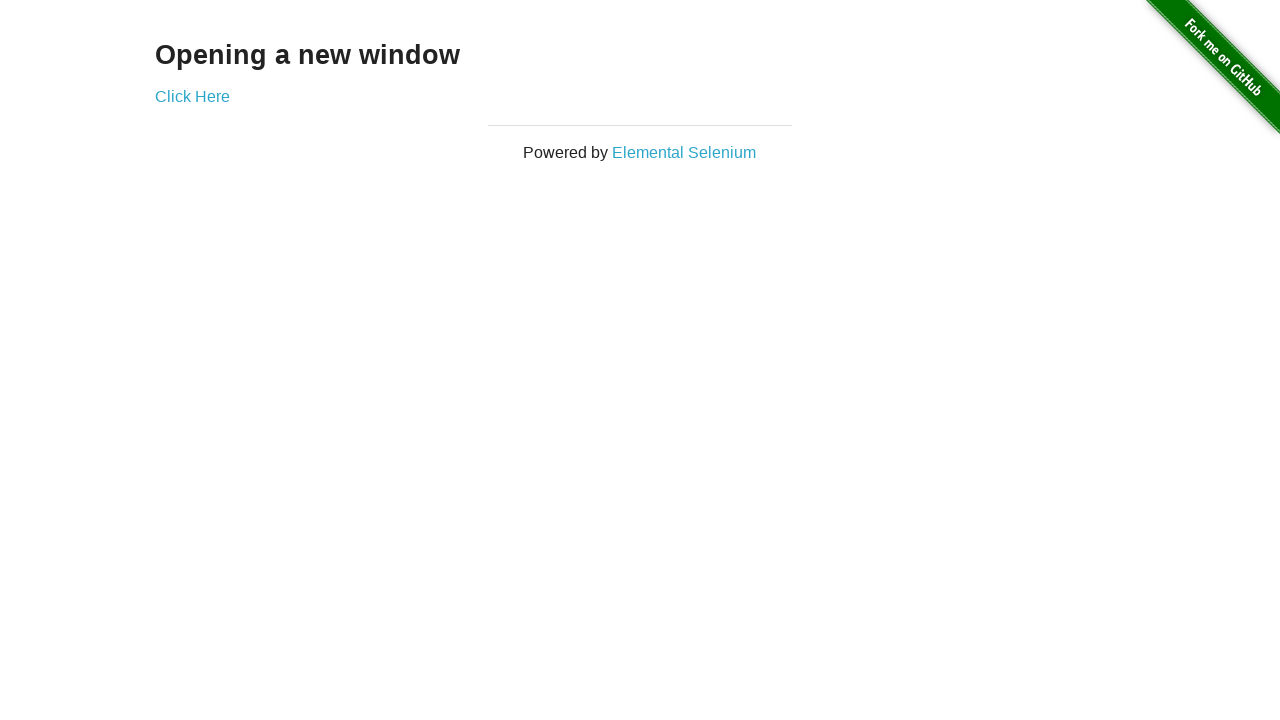

Opened a new browser tab
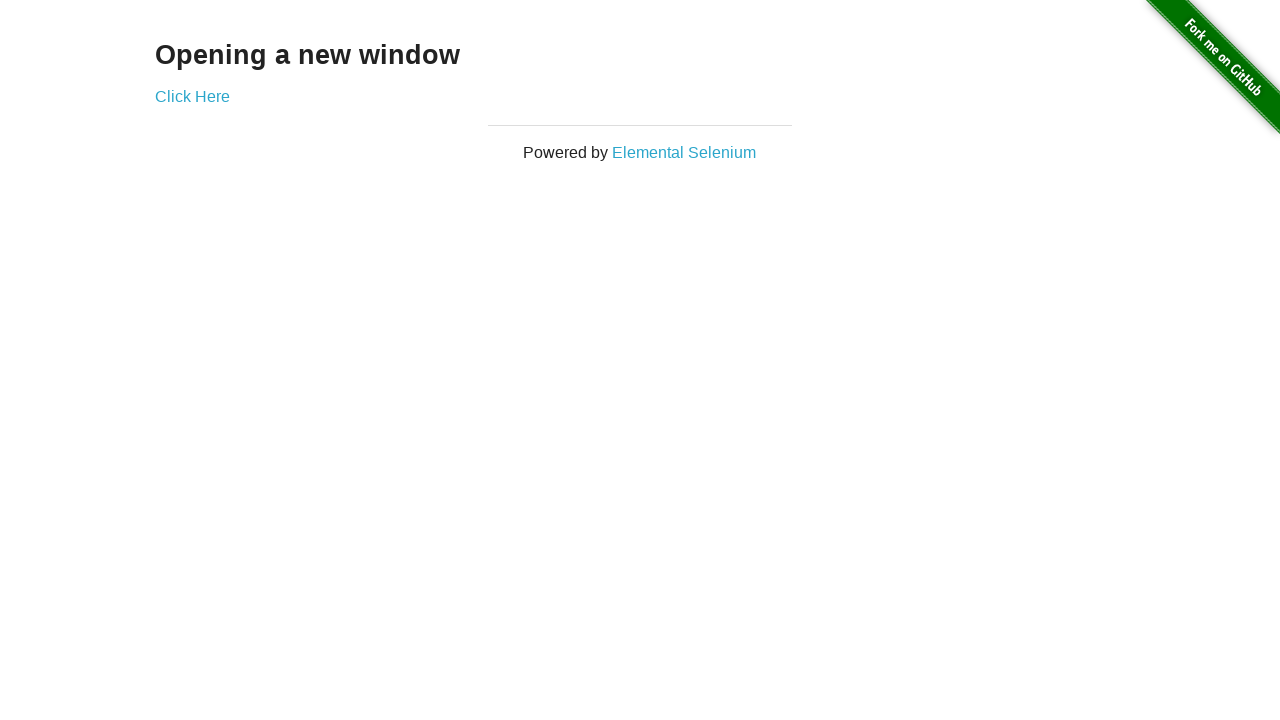

Navigated new tab to https://the-internet.herokuapp.com/typos
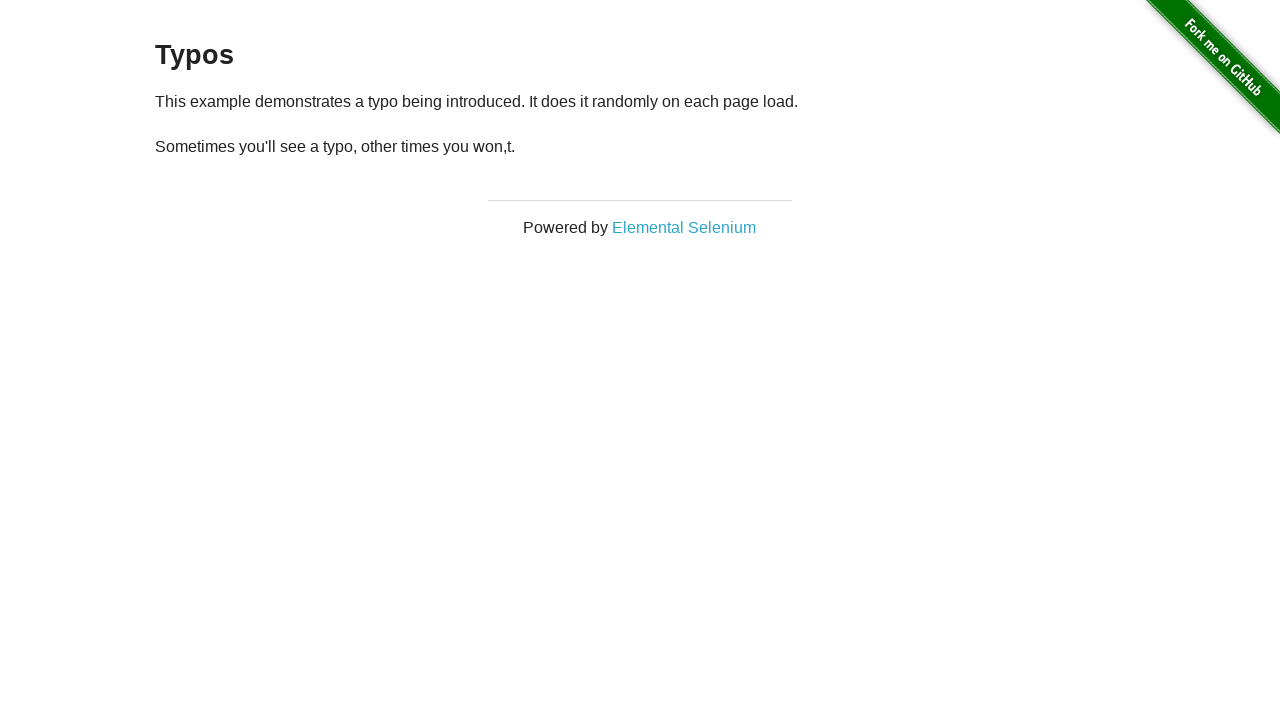

Verified there are 2 pages open
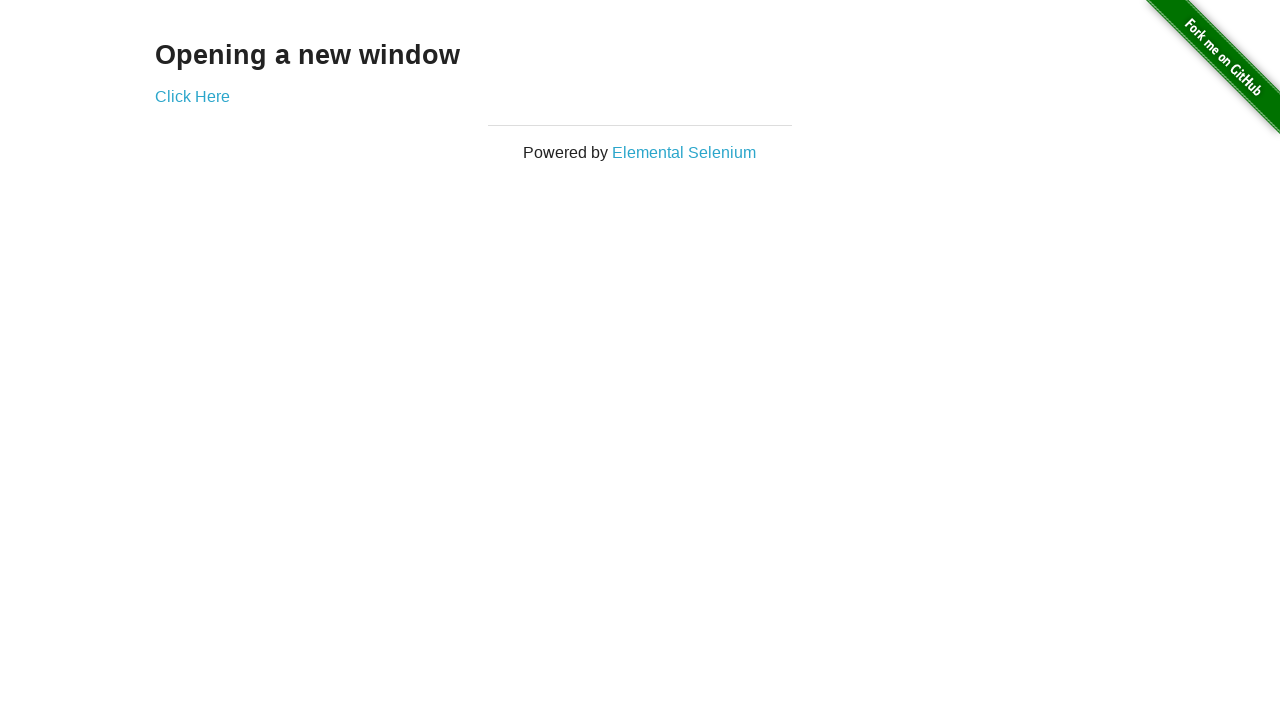

Verified new tab URL contains /typos
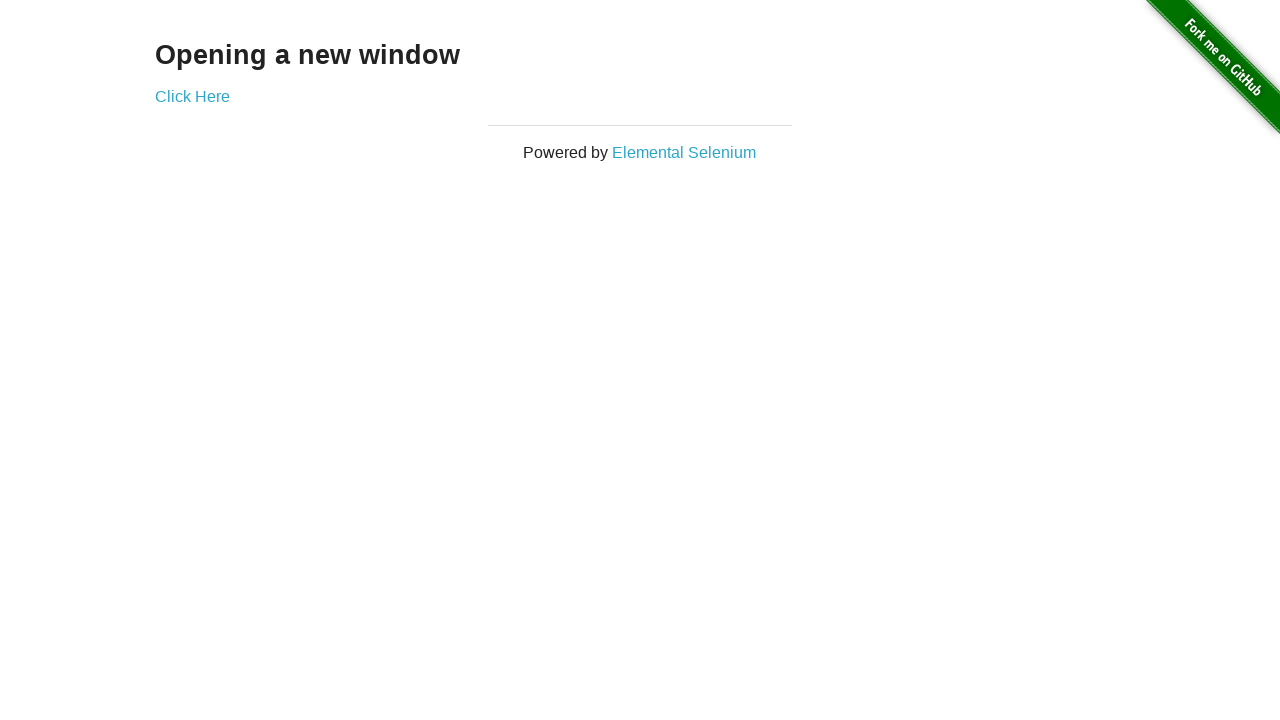

Verified new tab title is 'The Internet'
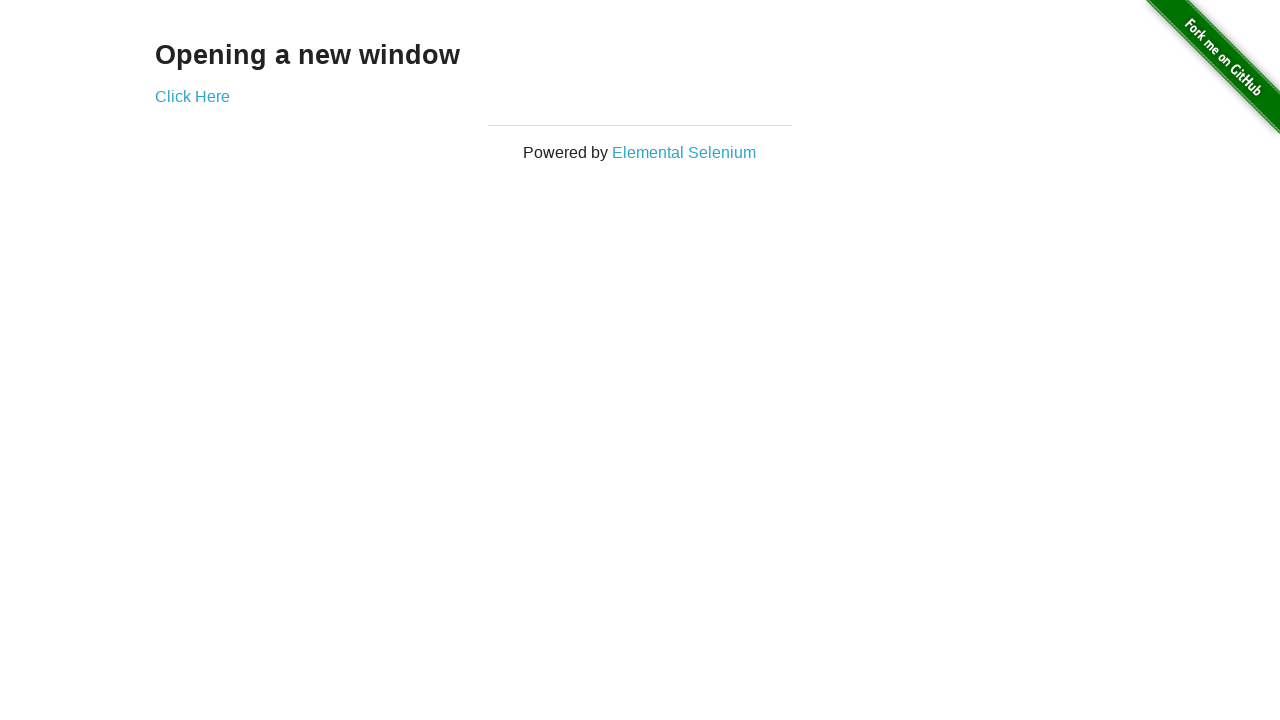

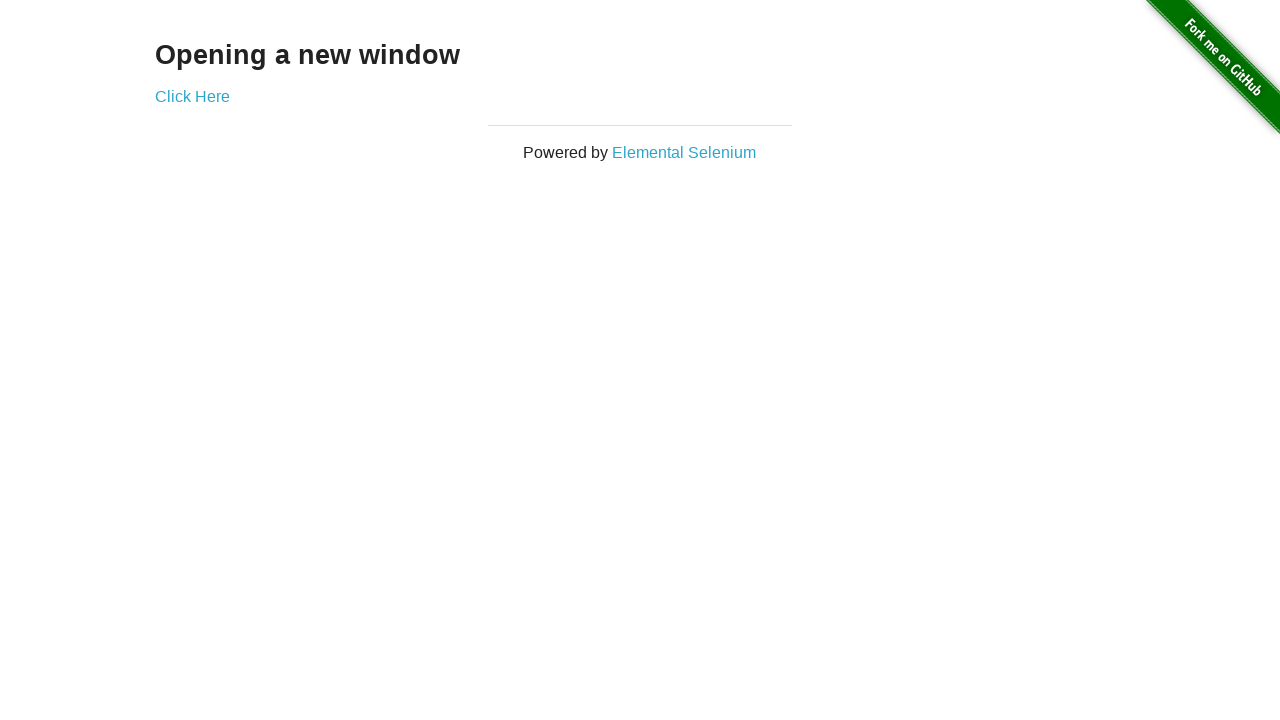